Navigates to a static web table, finds the least priced book by extracting and comparing prices, then retrieves the book details from that row

Starting URL: https://testautomationpractice.blogspot.com/

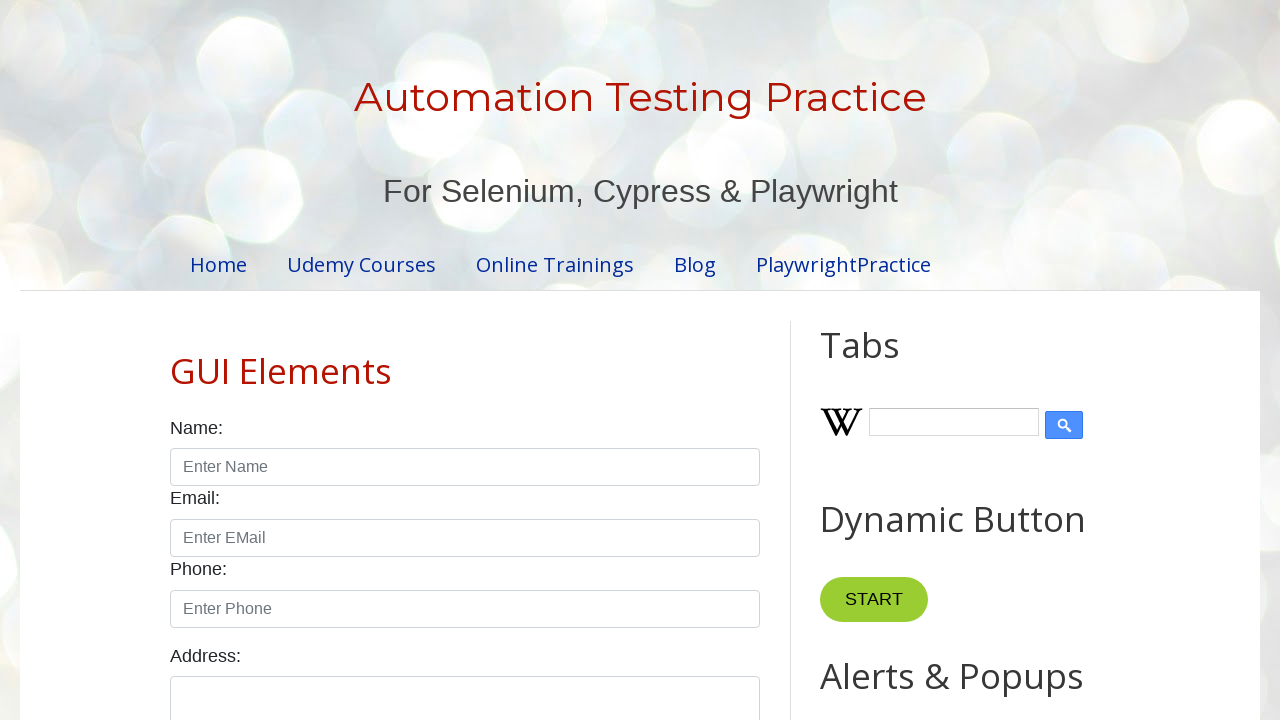

Scrolled book table into view
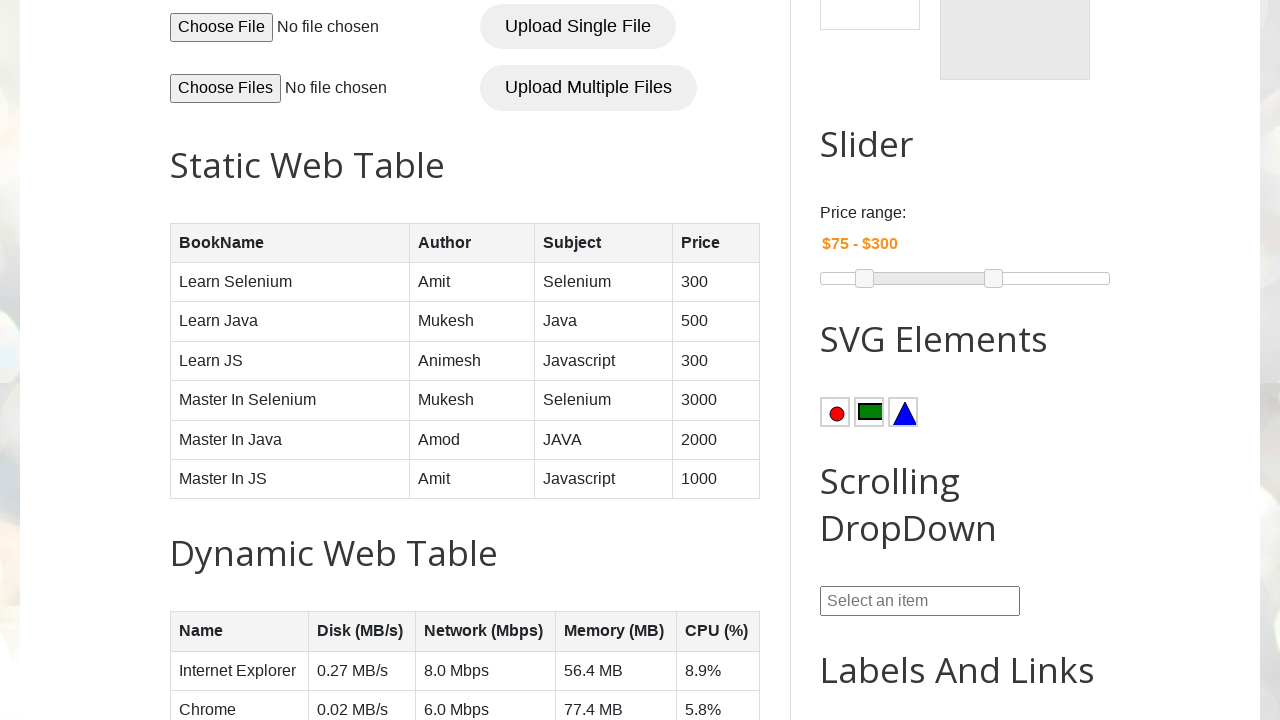

Retrieved all price cells from the book table
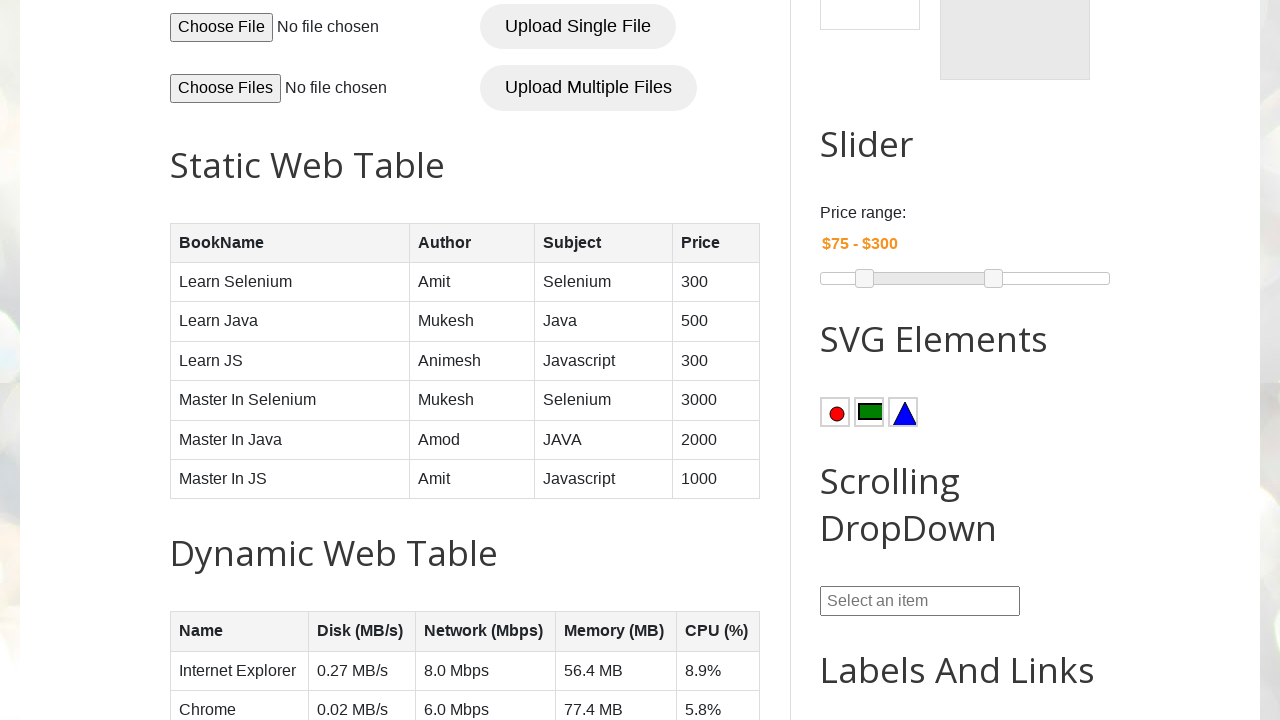

Extracted 6 book prices from table
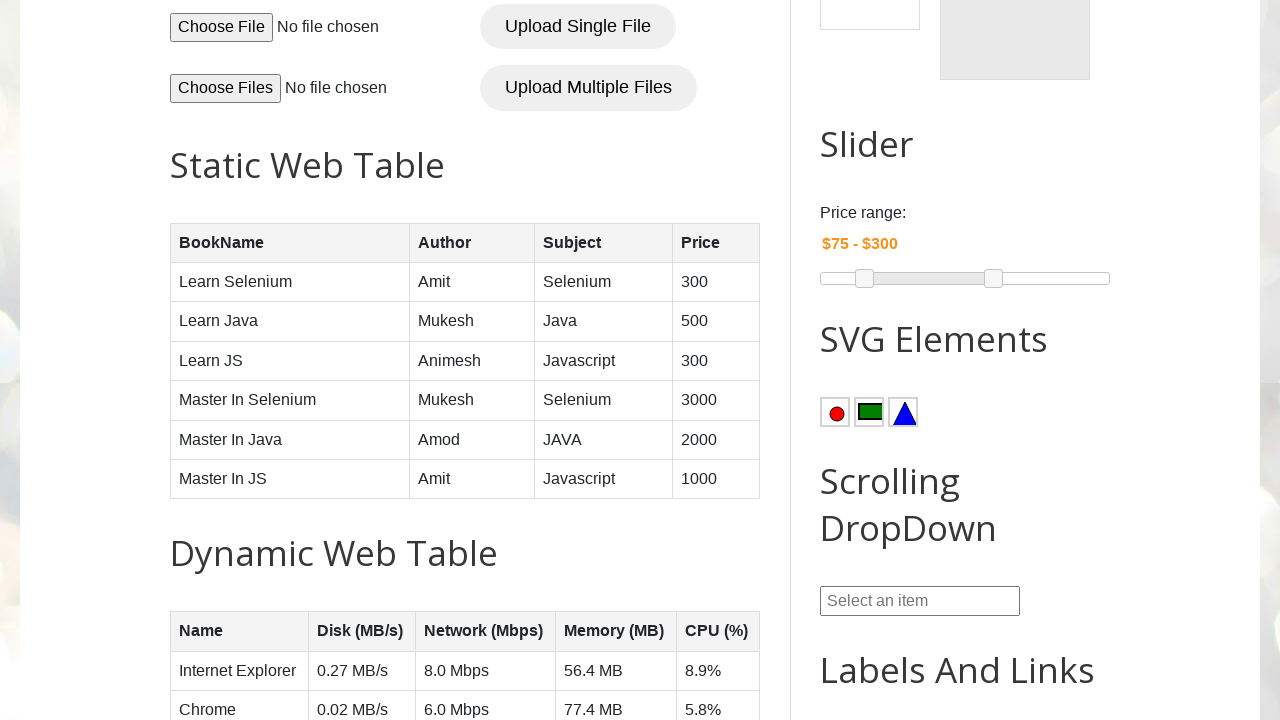

Identified least priced book with price 300 at index 0
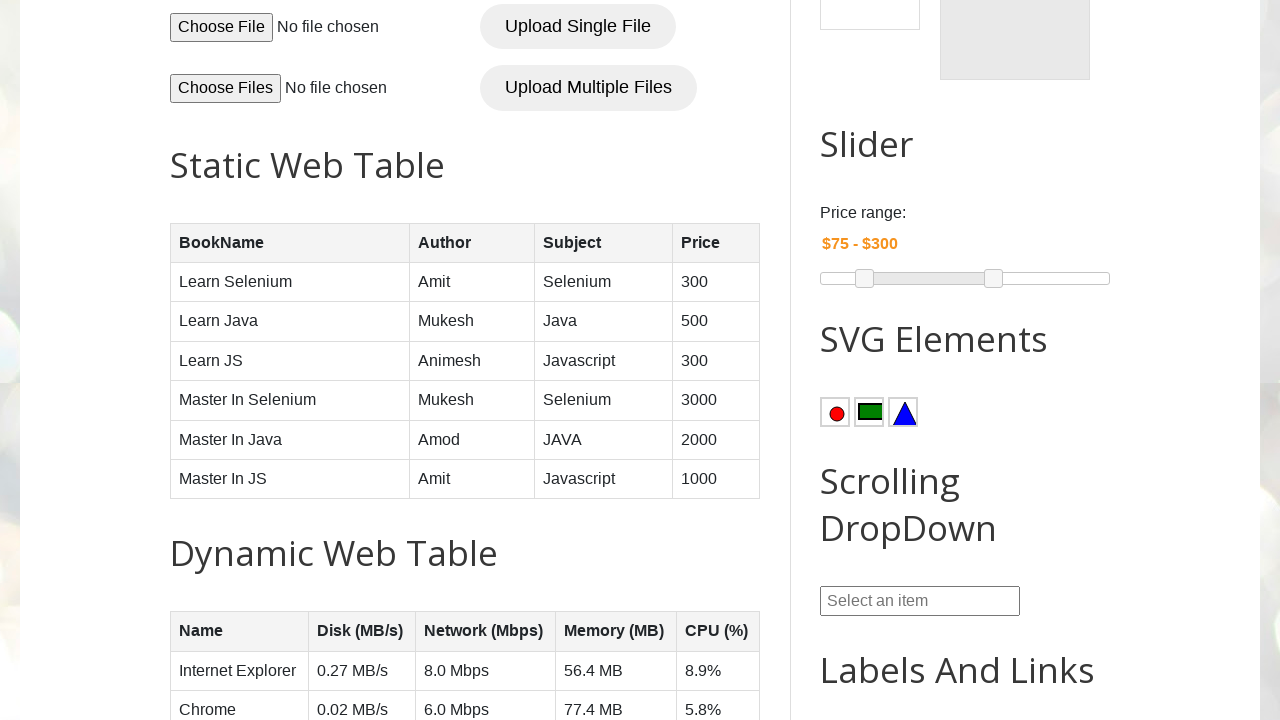

Retrieved book name: Learn Selenium
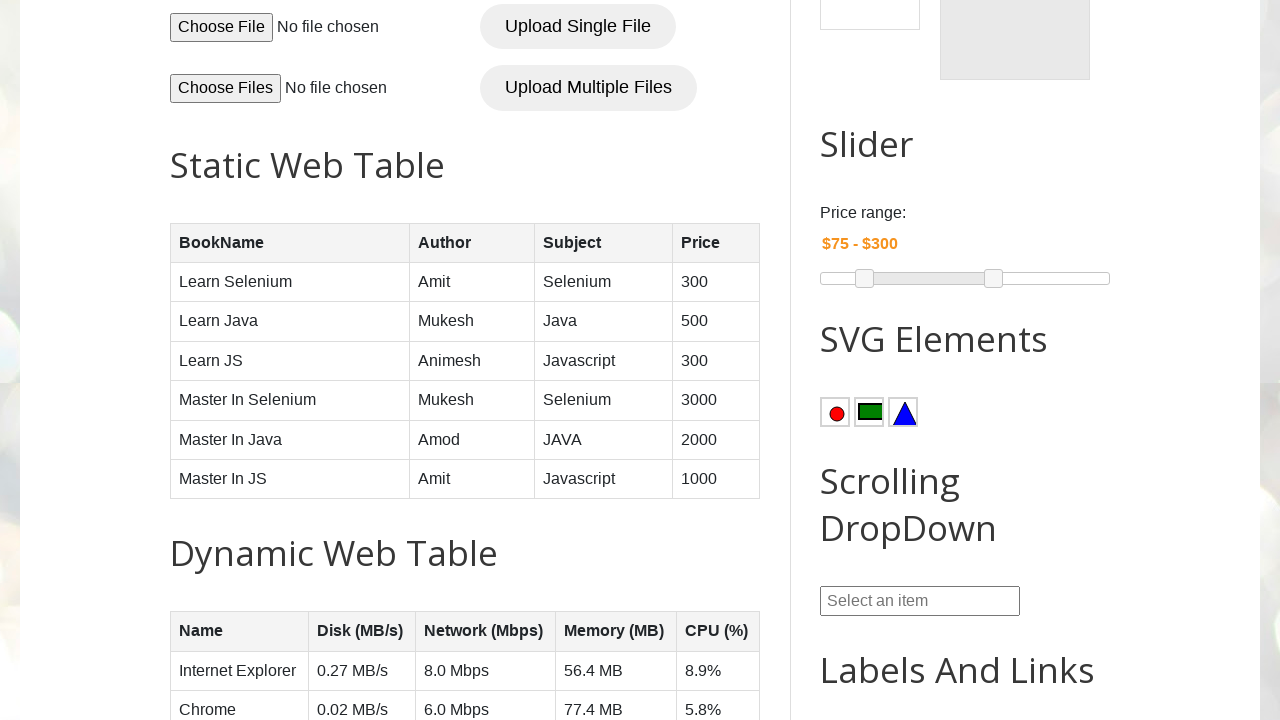

Retrieved author name: Amit
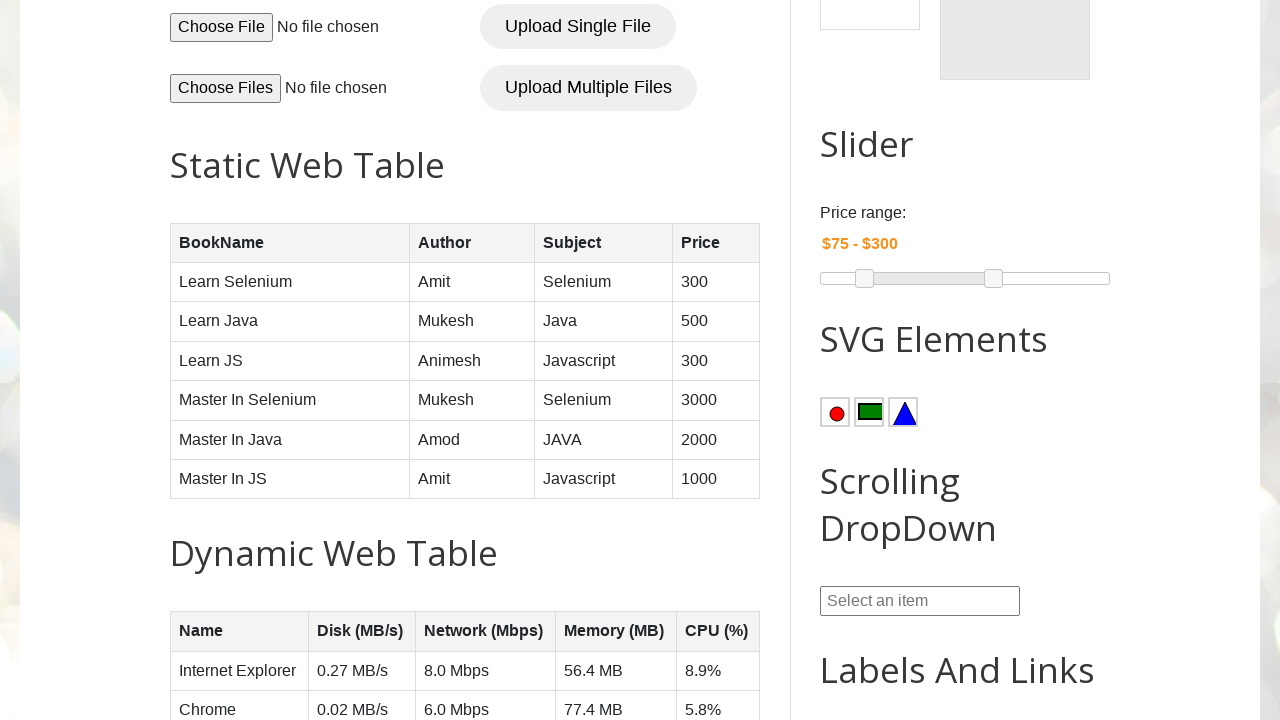

Retrieved subject name: Selenium
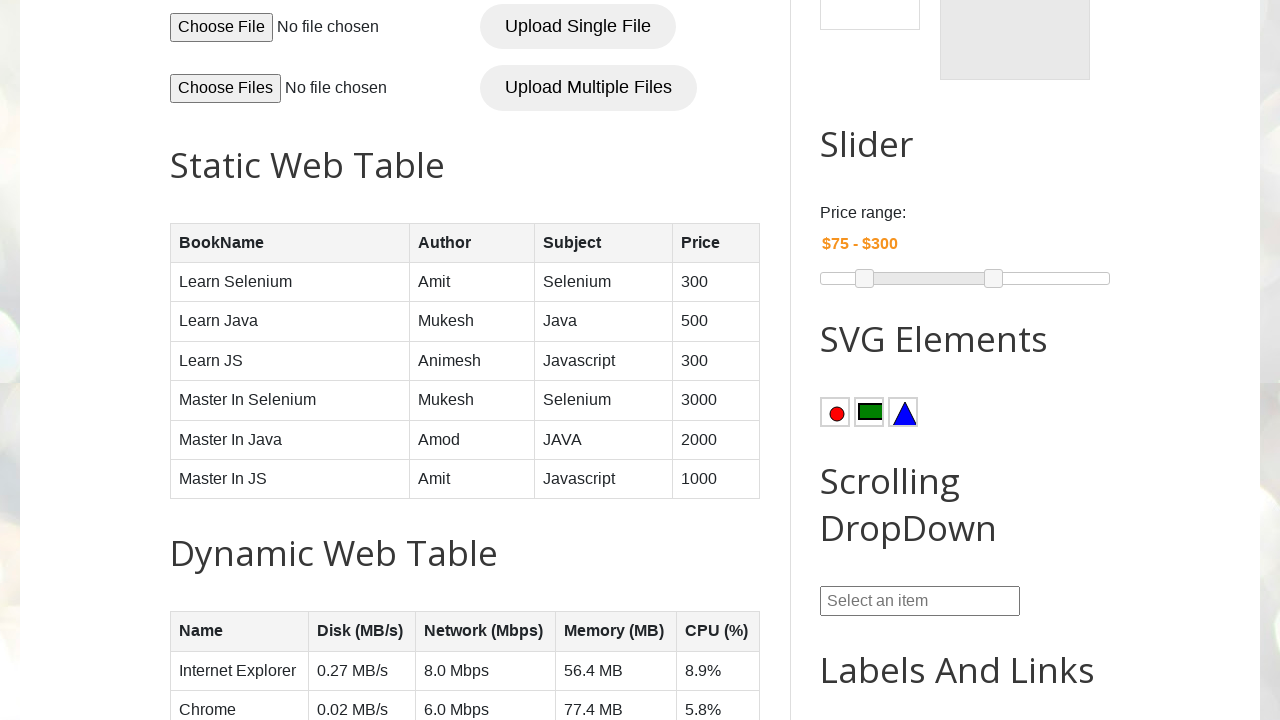

Retrieved price value: 300
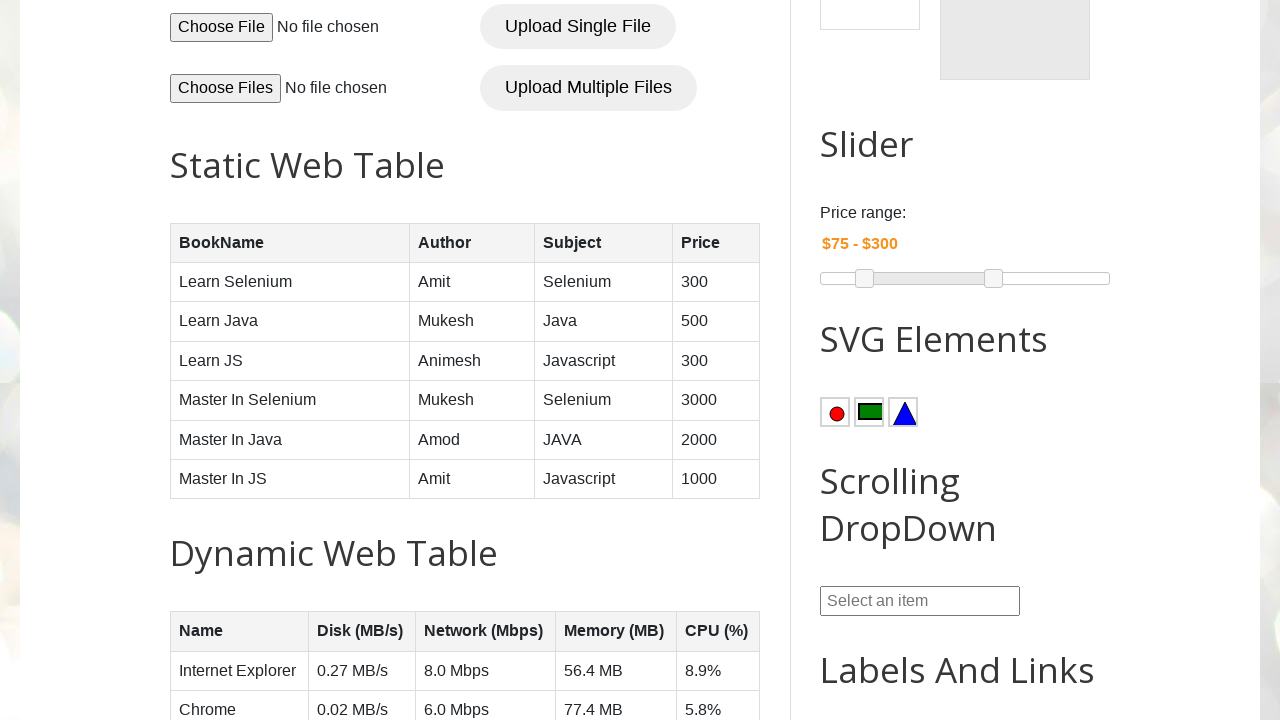

Verified that book name was successfully retrieved
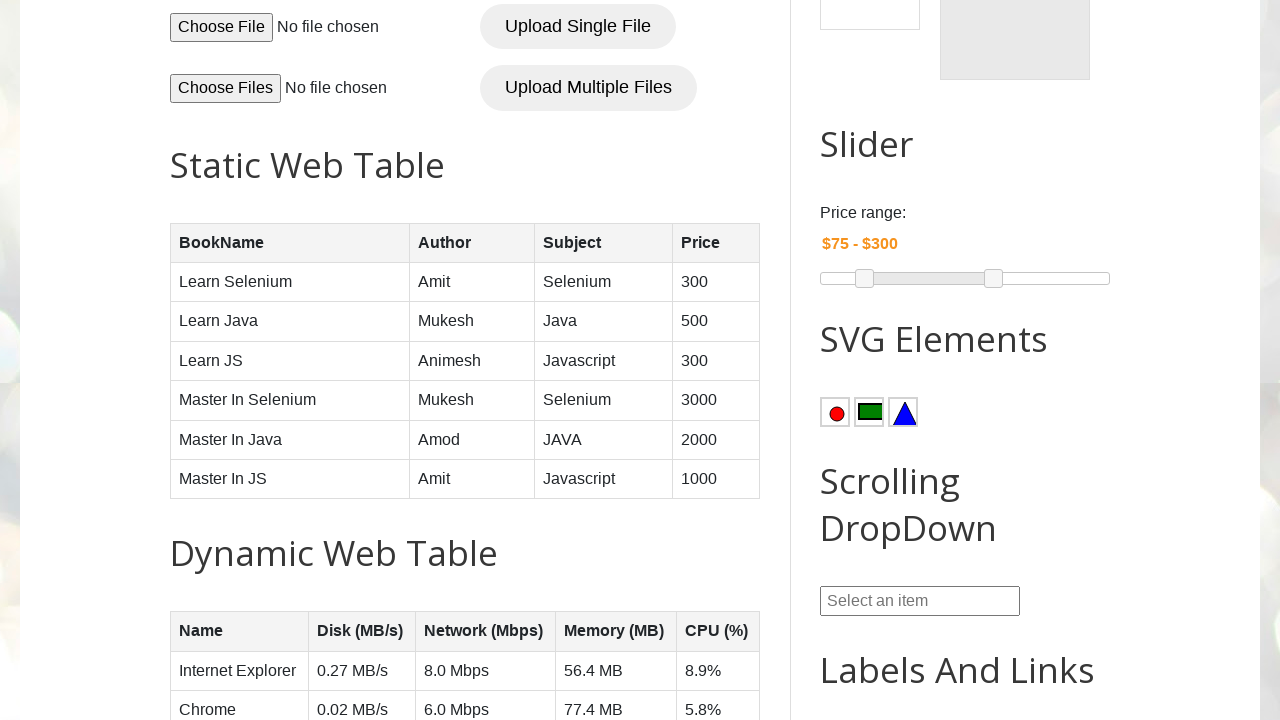

Verified that author name was successfully retrieved
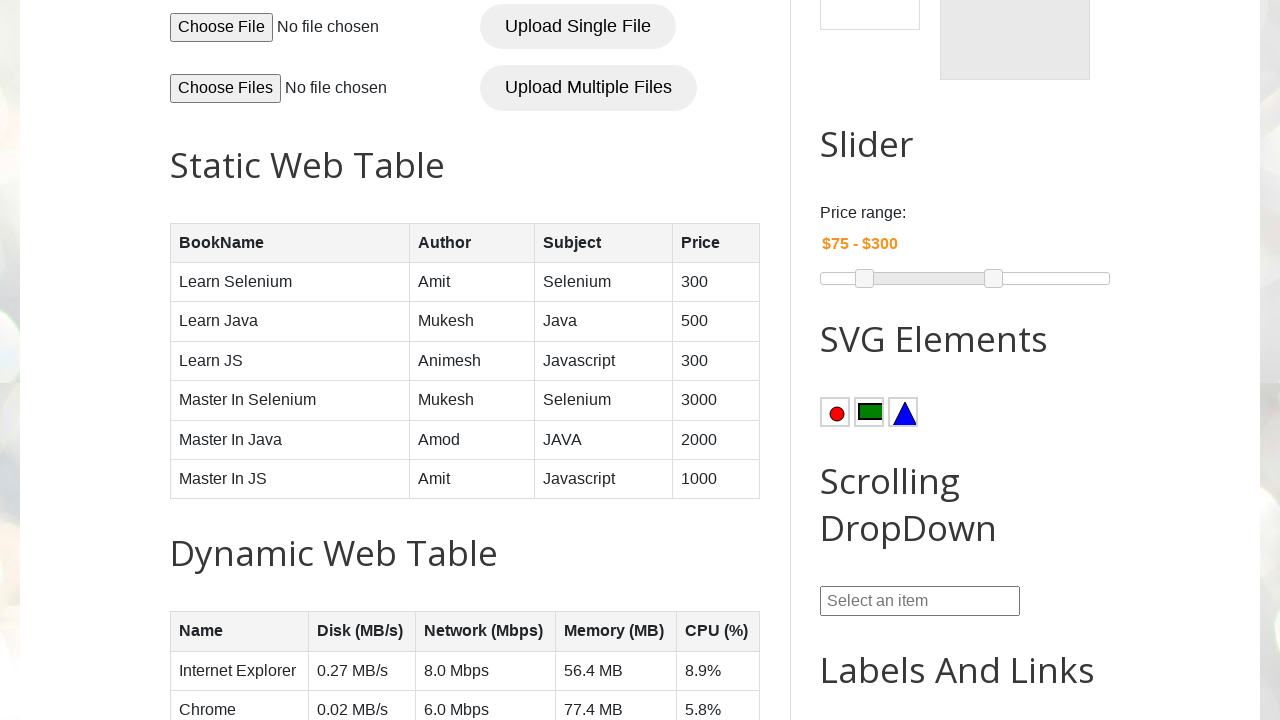

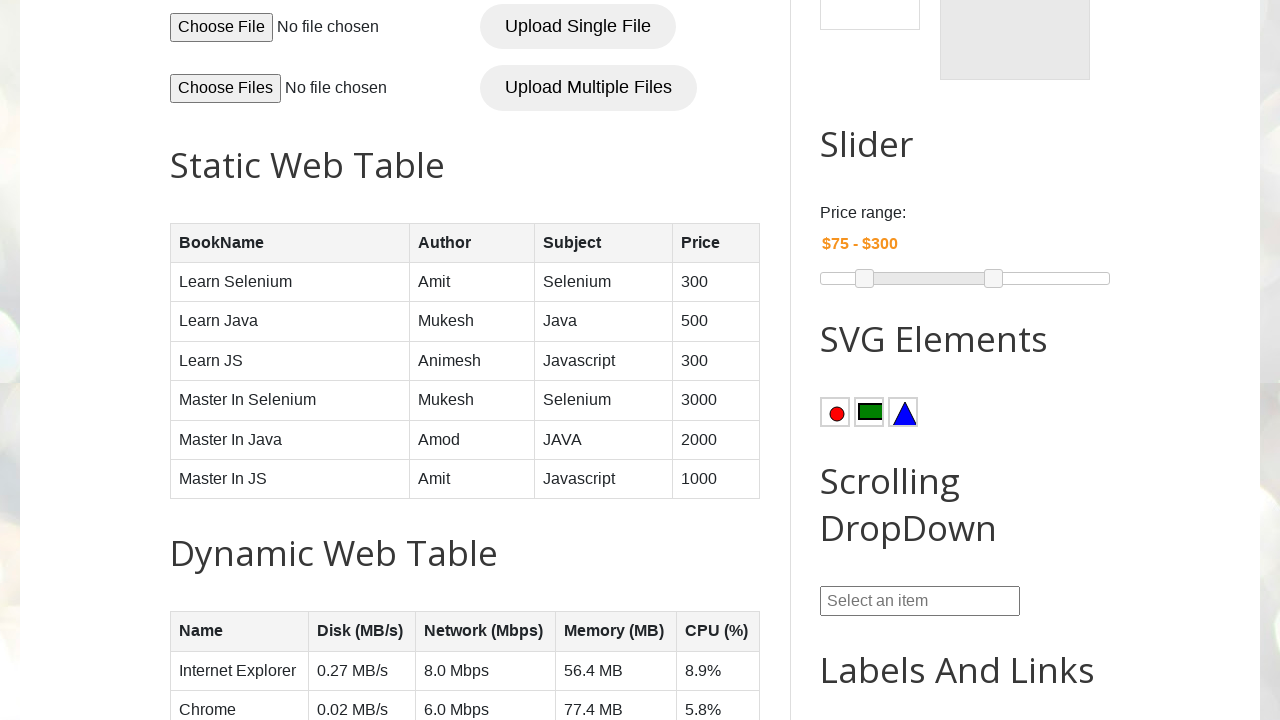